Navigates to the Russian Premier League cards statistics page and verifies it loads correctly.

Starting URL: https://www.sport-express.ru/football/L/russia/premier/2023-2024/statistics/cards/

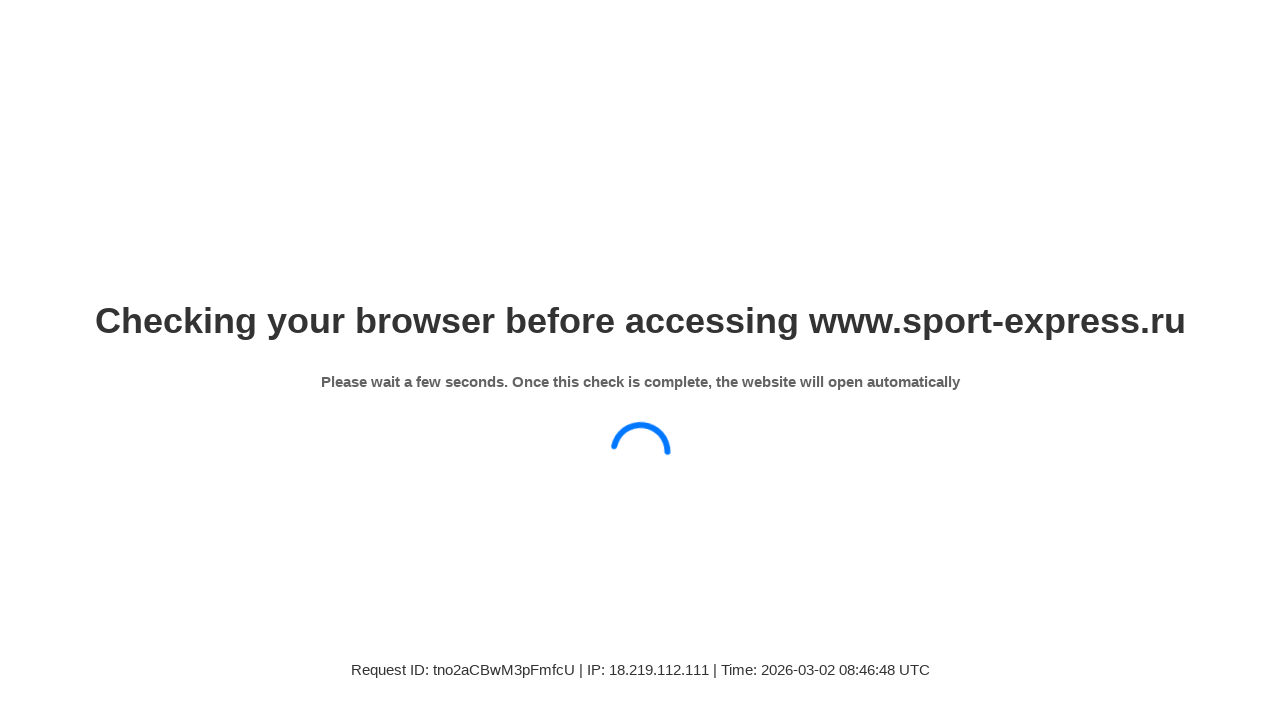

Waited for Russian Premier League cards statistics page to load (domcontentloaded)
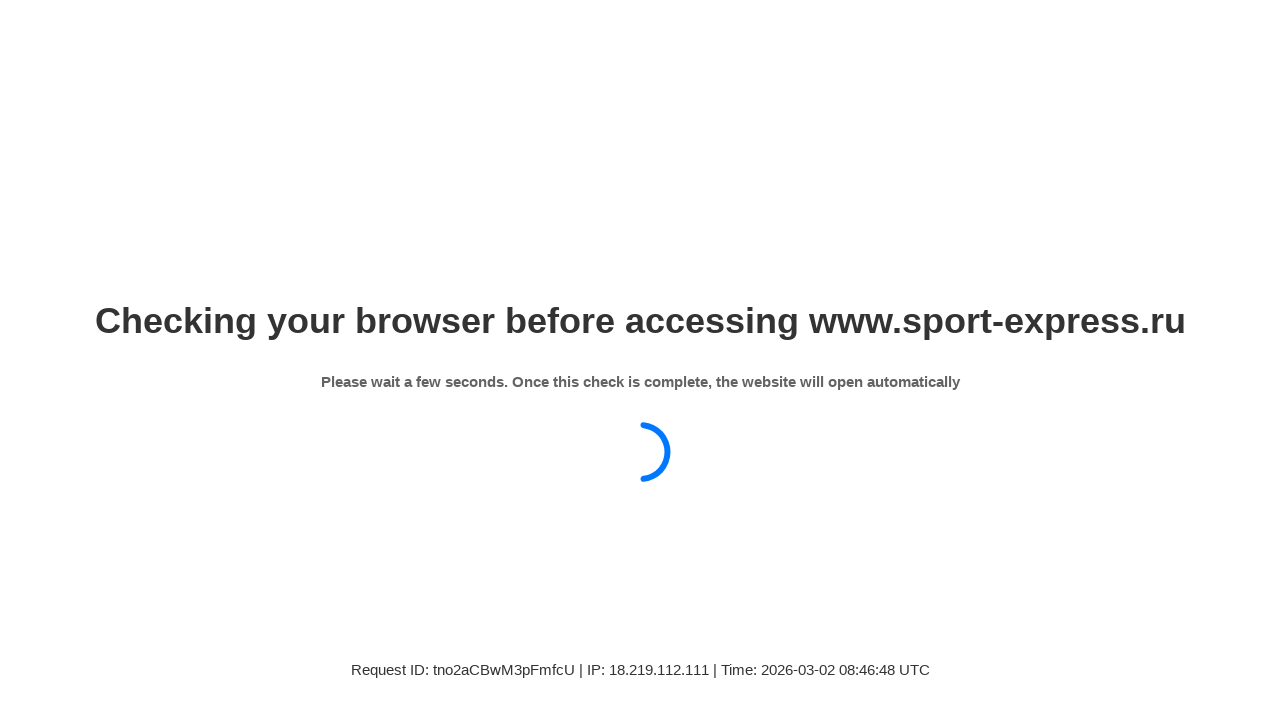

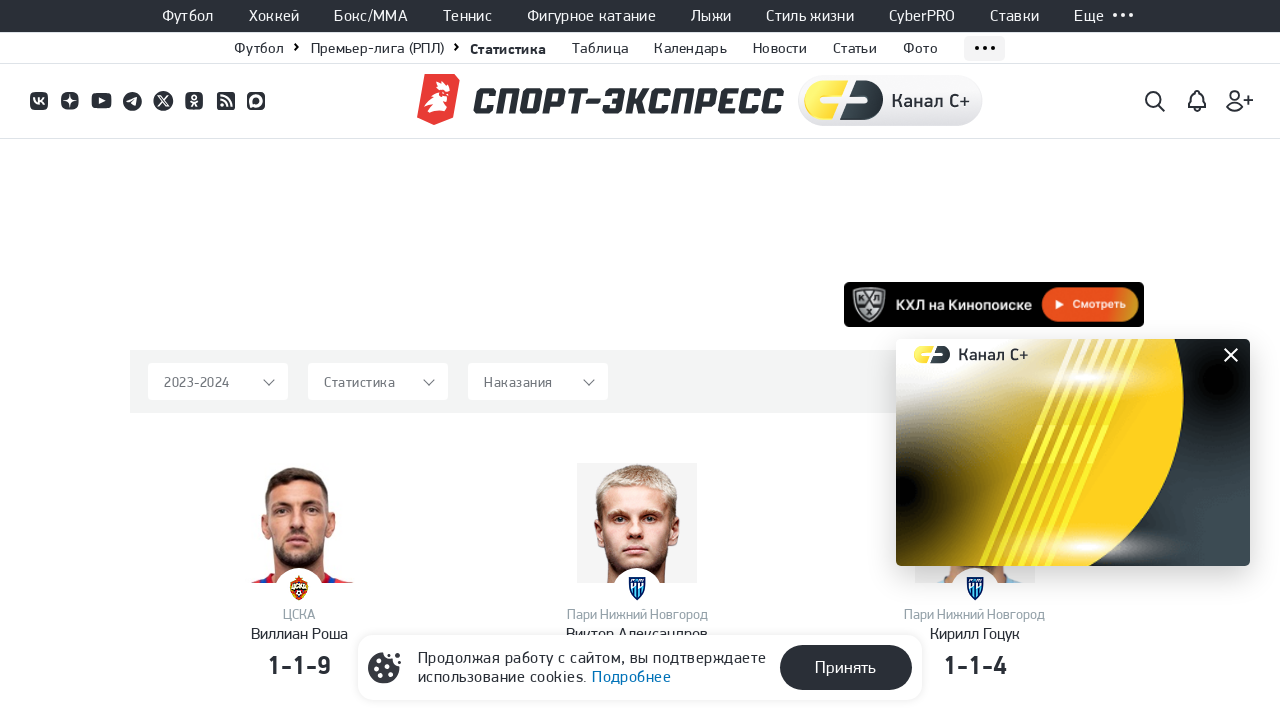